Tests internet connection by navigating to Sauce Labs test page and verifying the page title and body content

Starting URL: https://saucelabs.com/test/guinea-pig

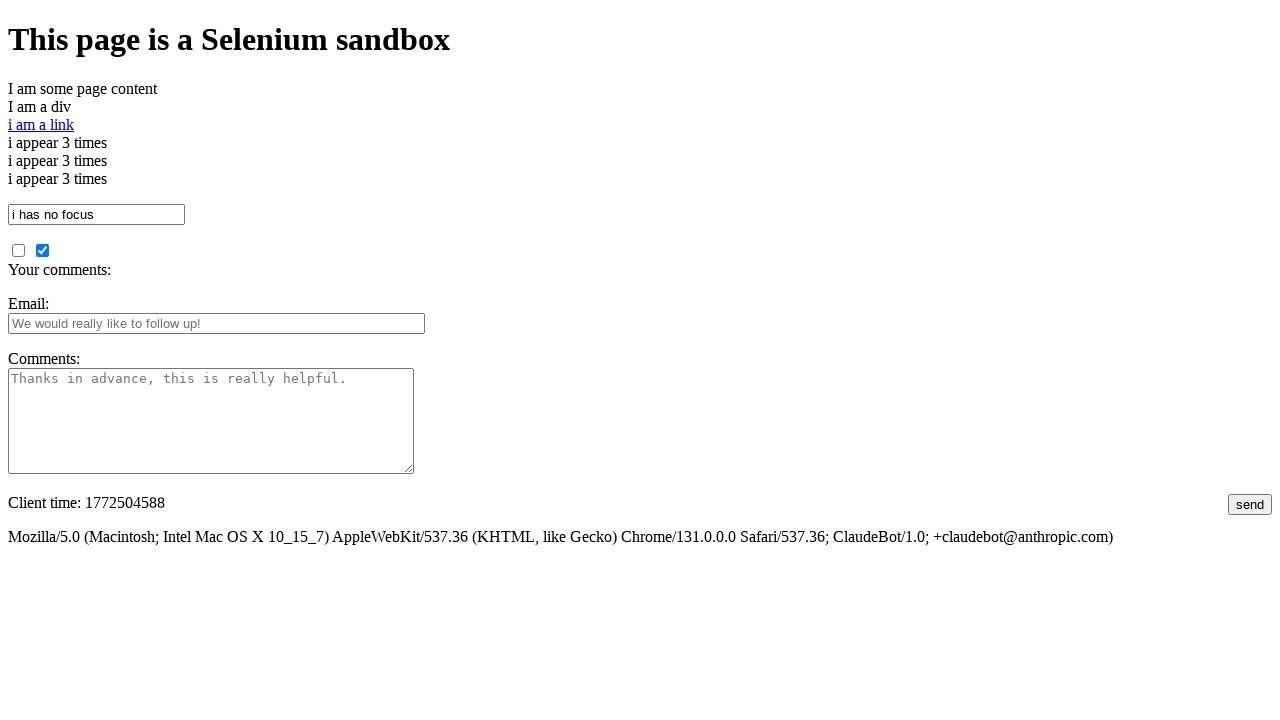

Navigated to Sauce Labs guinea-pig test page
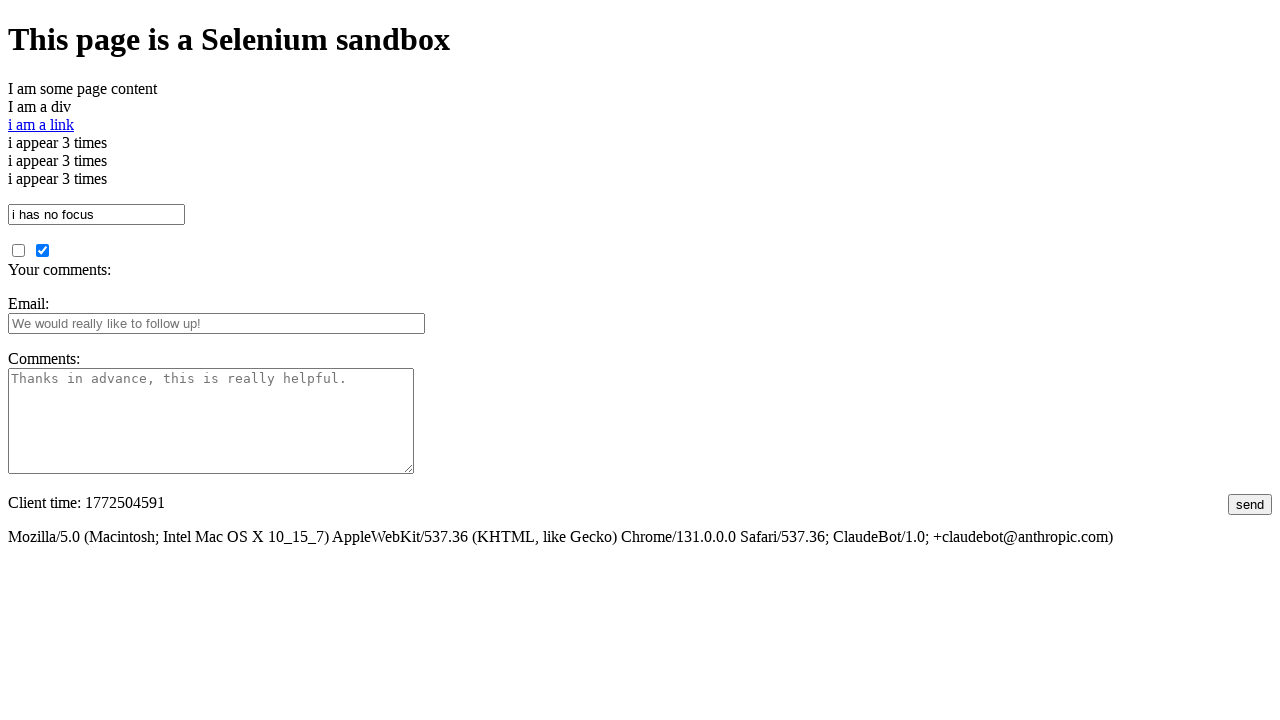

Located body element on page
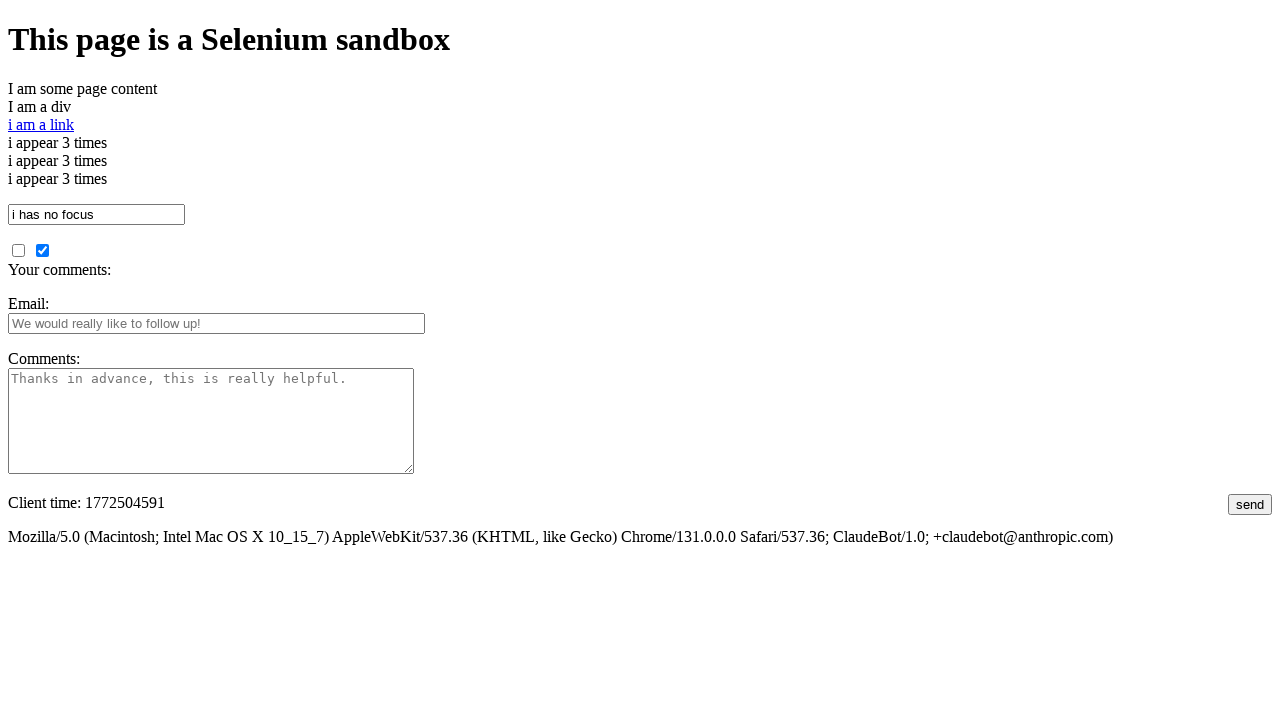

Verified page title is 'I am a page title - Sauce Labs'
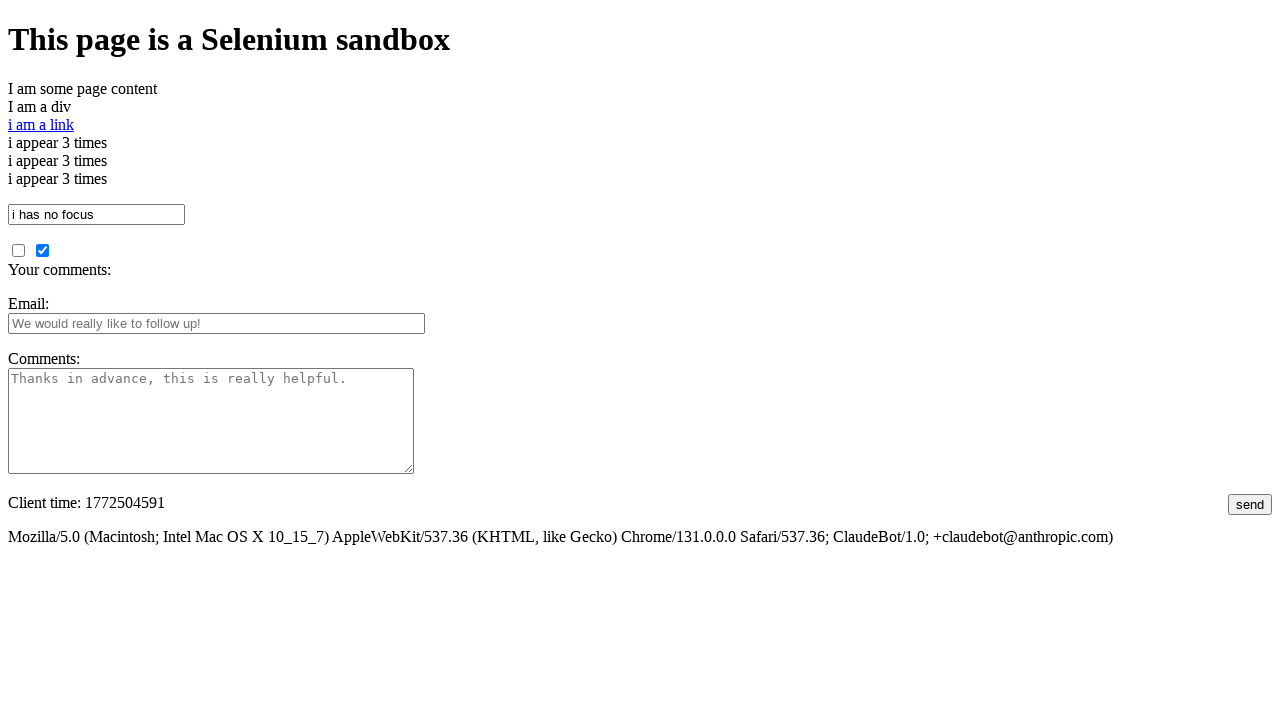

Verified body contains 'This page is a Selenium sandbox' text
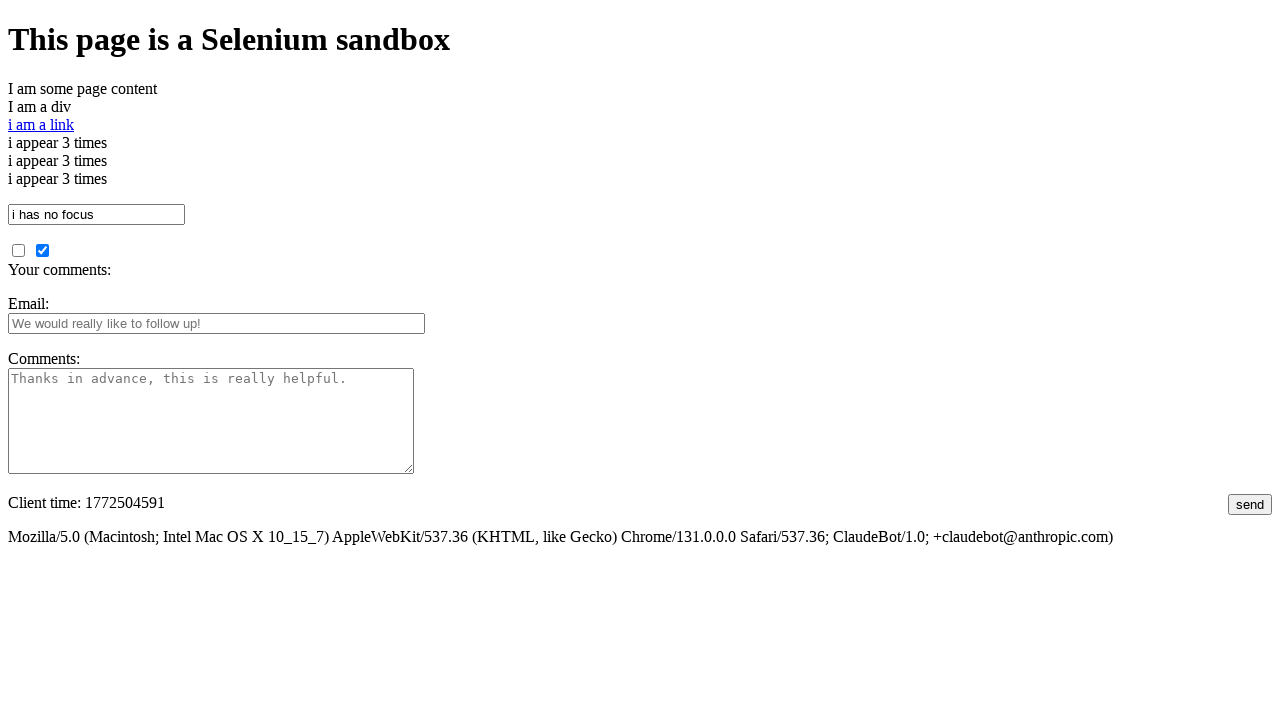

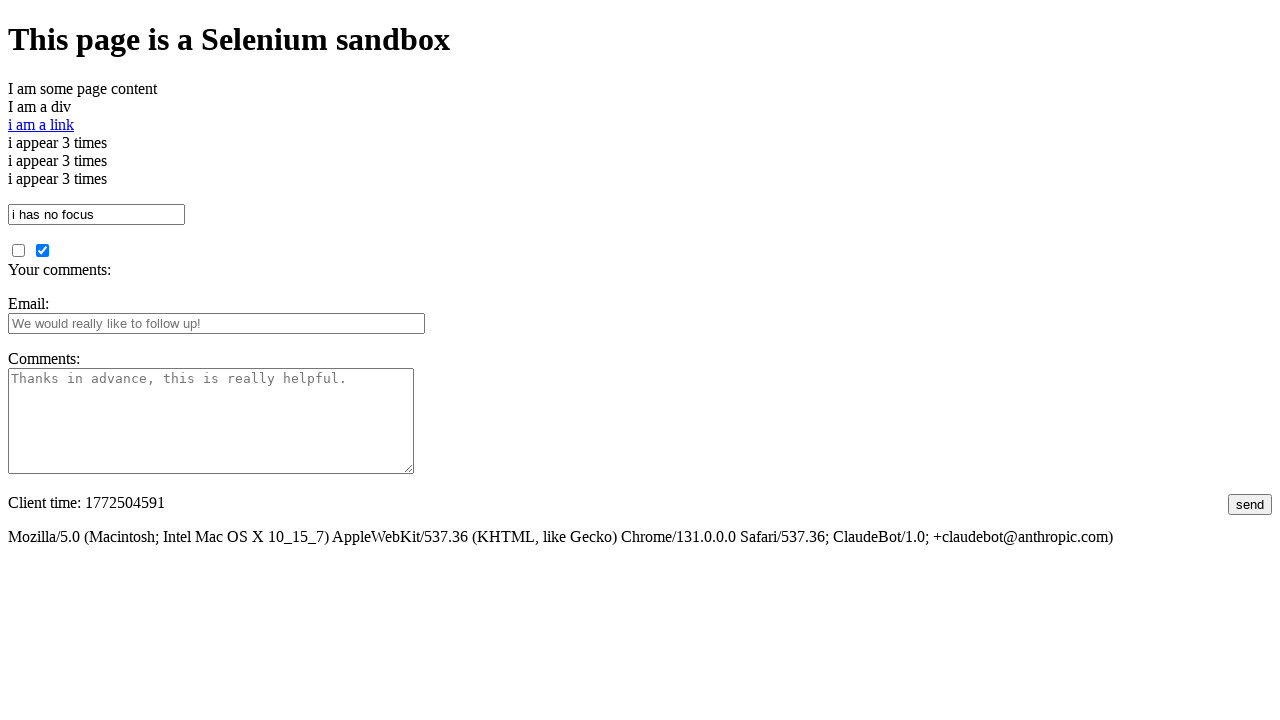